Tests keyboard shortcuts functionality by entering text in first textbox, selecting all with Ctrl+A, copying with Ctrl+C, navigating to second textbox with Tab, and pasting with Ctrl+V

Starting URL: https://text-compare.com/

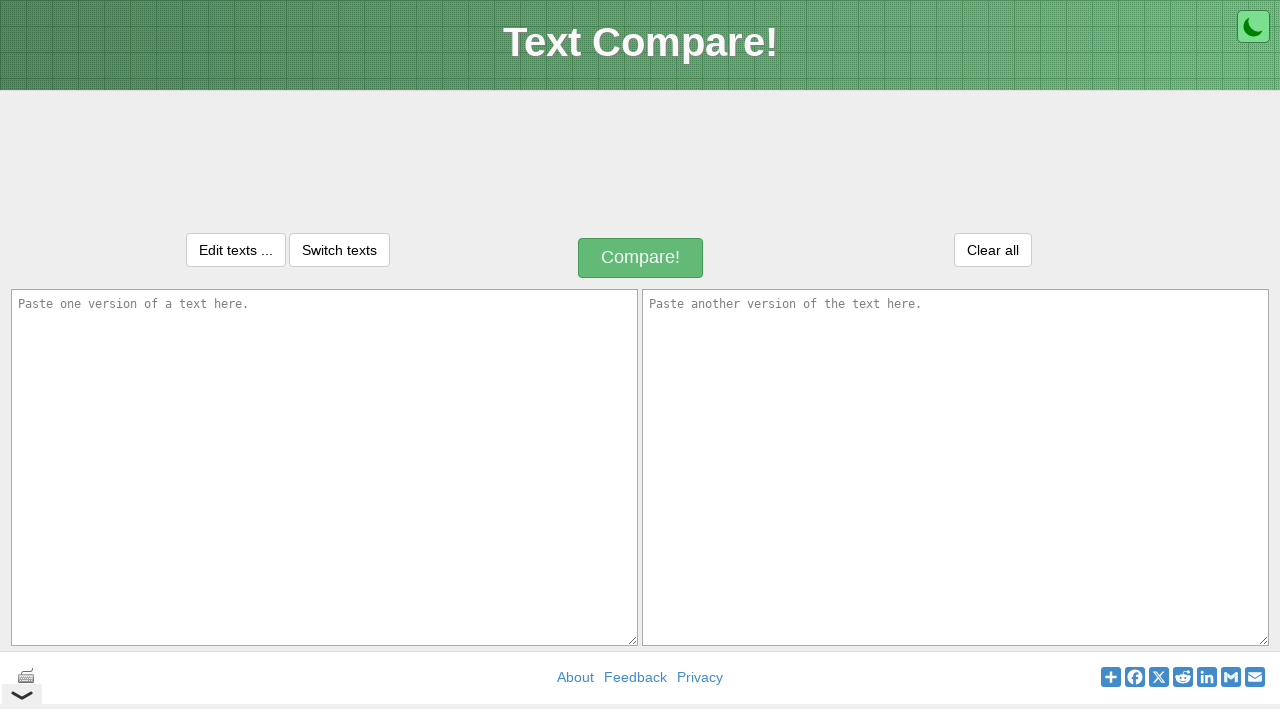

Entered 'Hello! Welcome' text in first textbox on textarea#inputText1
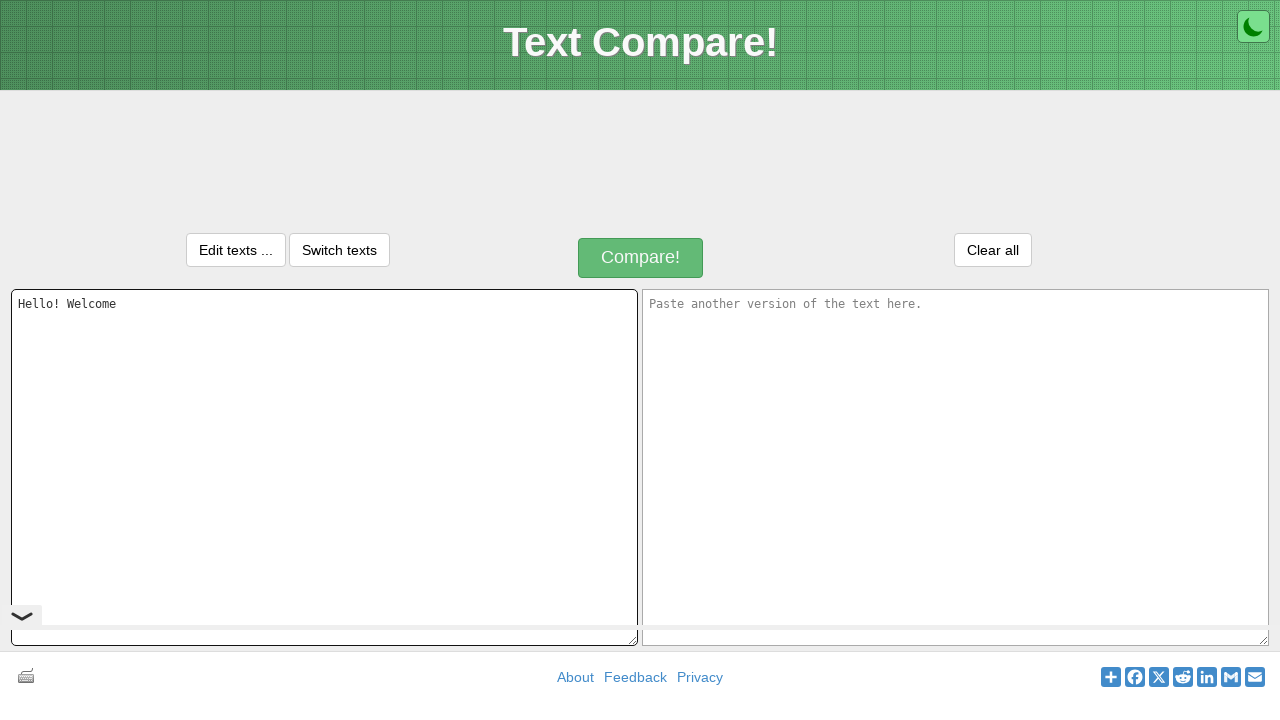

Selected all text in first textbox with Ctrl+A on textarea#inputText1
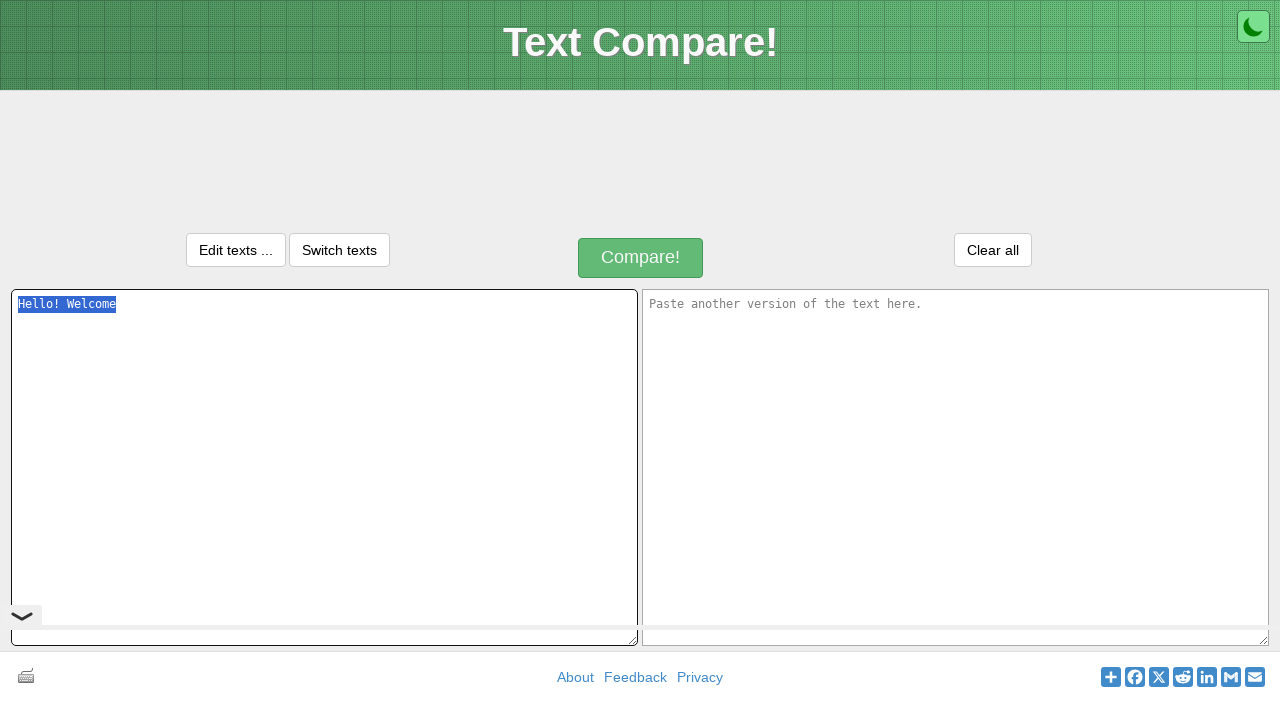

Copied selected text with Ctrl+C on textarea#inputText1
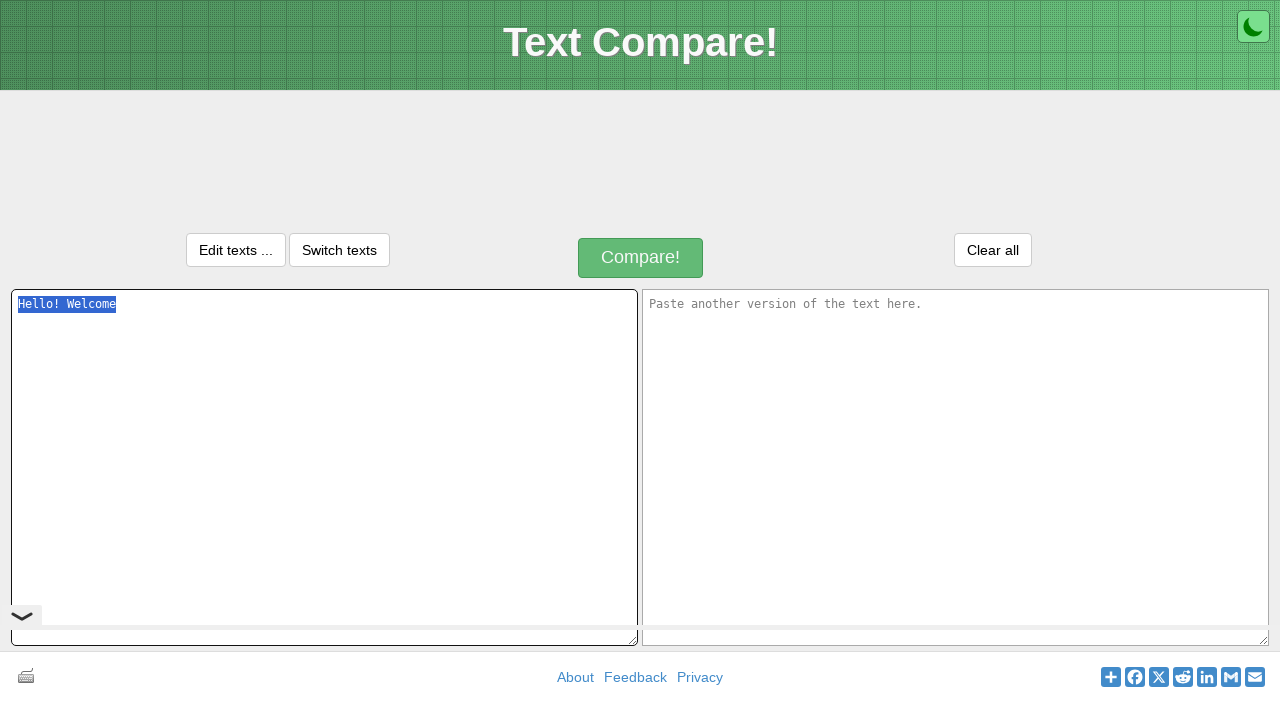

Navigated to second textbox using Tab key
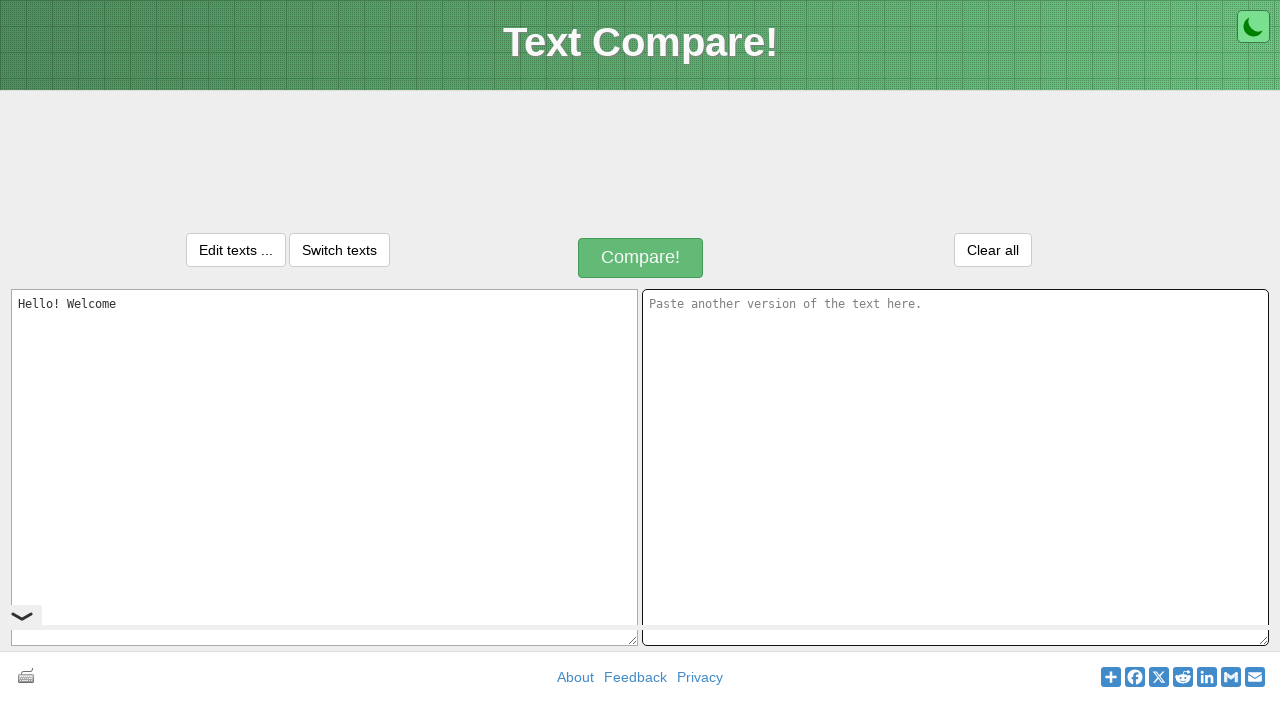

Pasted text into second textbox with Ctrl+V on textarea#inputText2
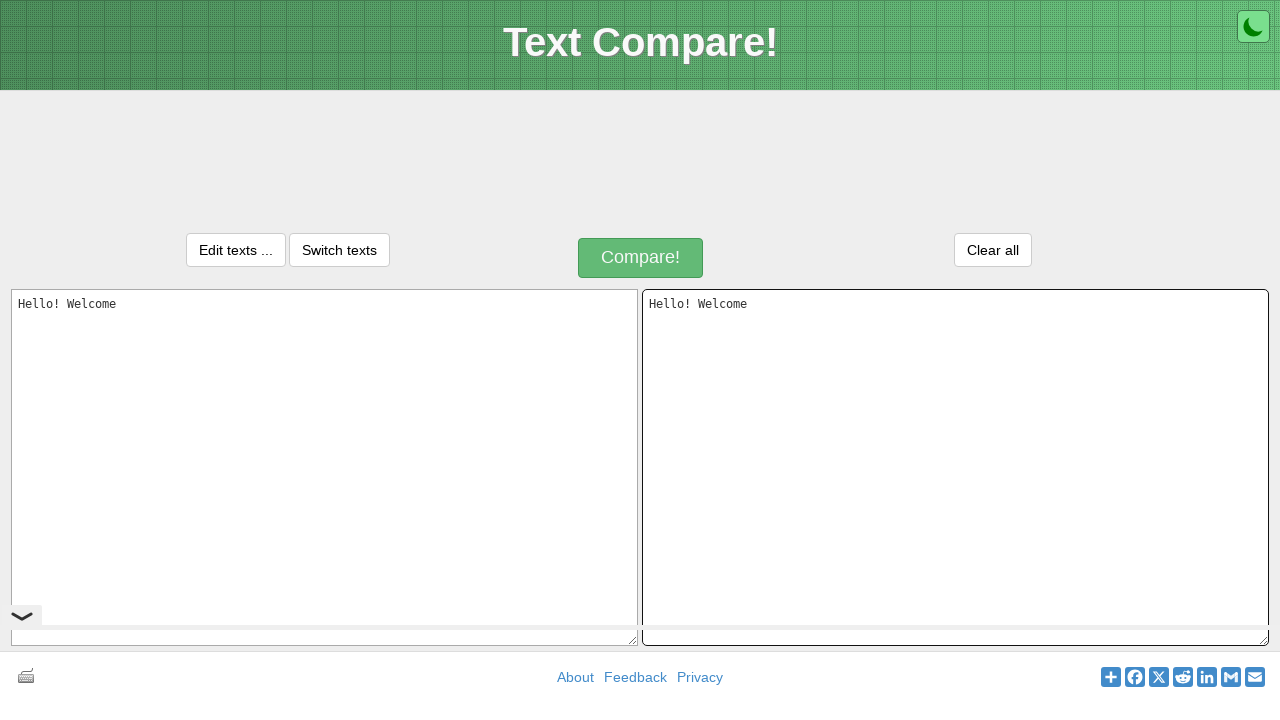

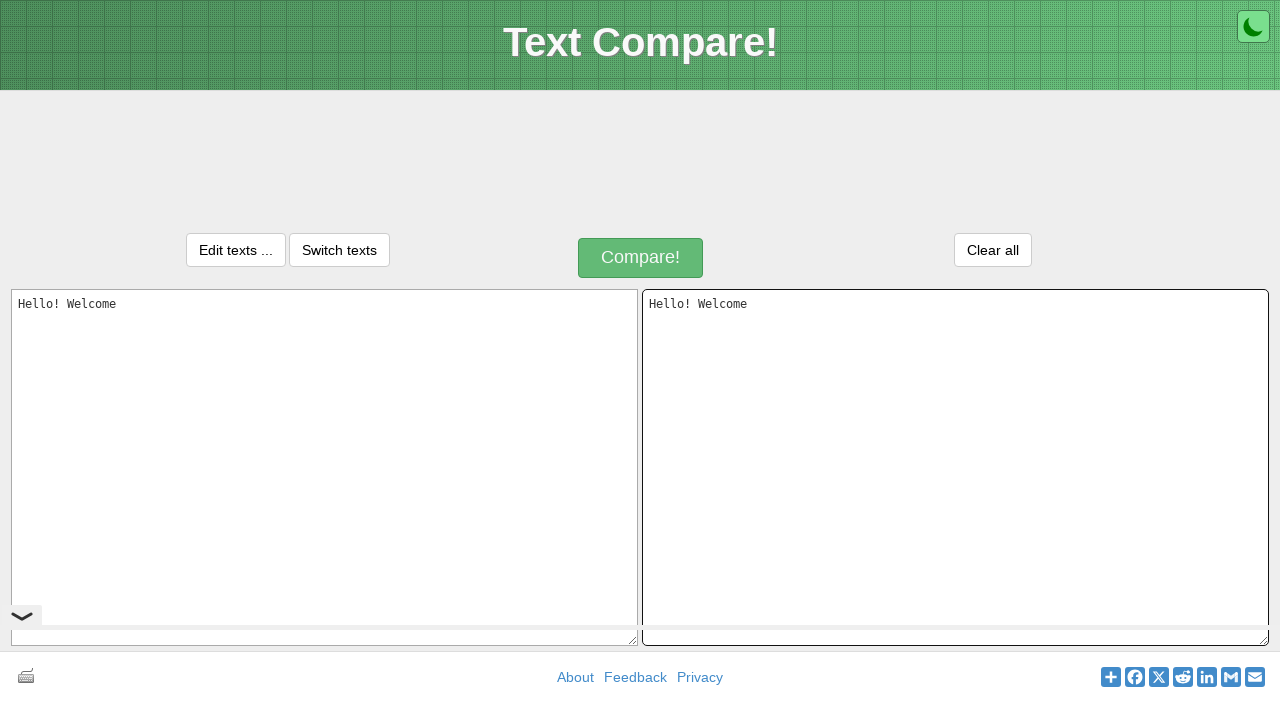